Navigates to nopCommerce registration page and counts the number of links in a specific section of the page

Starting URL: https://demo.nopcommerce.com/register?returnUrl=%2F

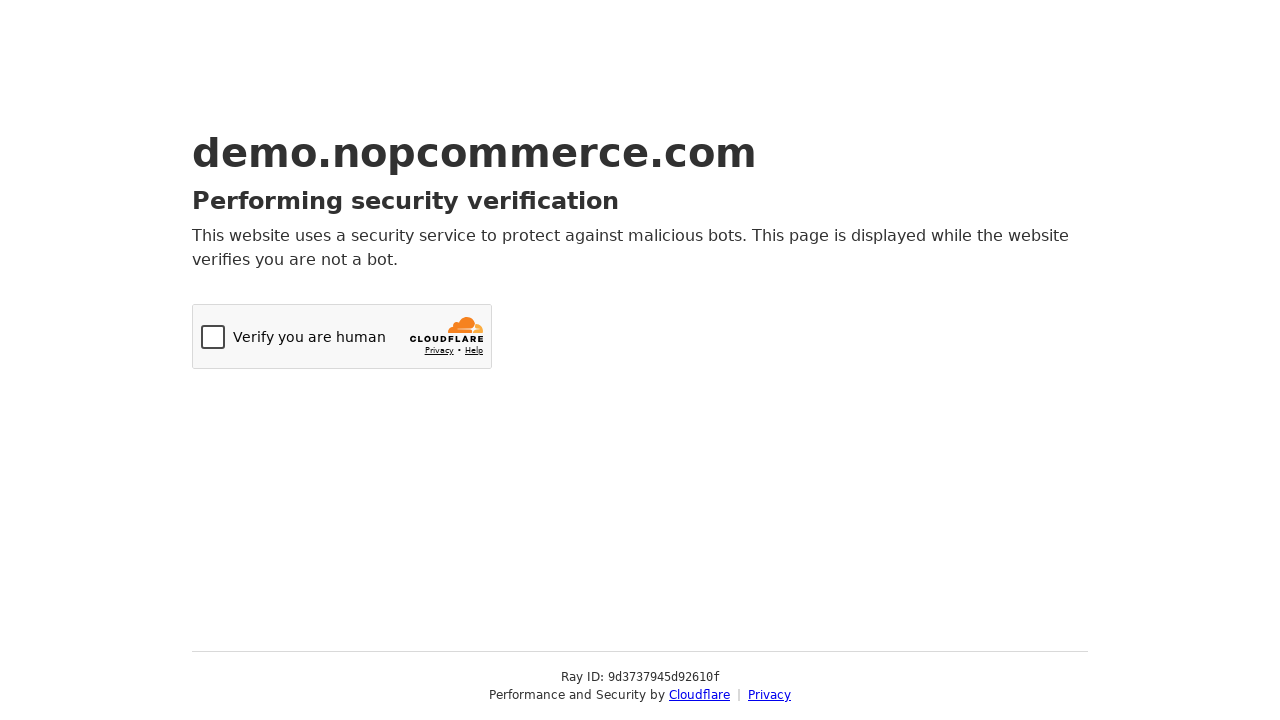

Navigated to nopCommerce registration page
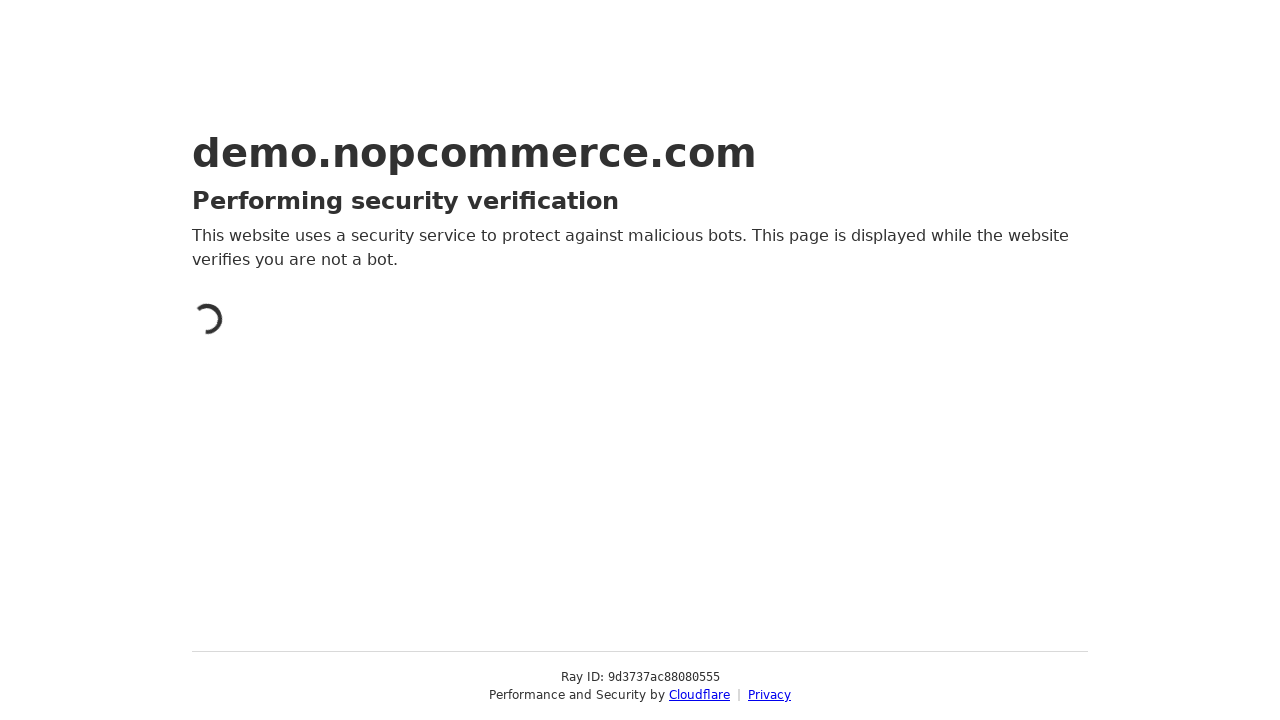

Located all links in the footer section using XPath
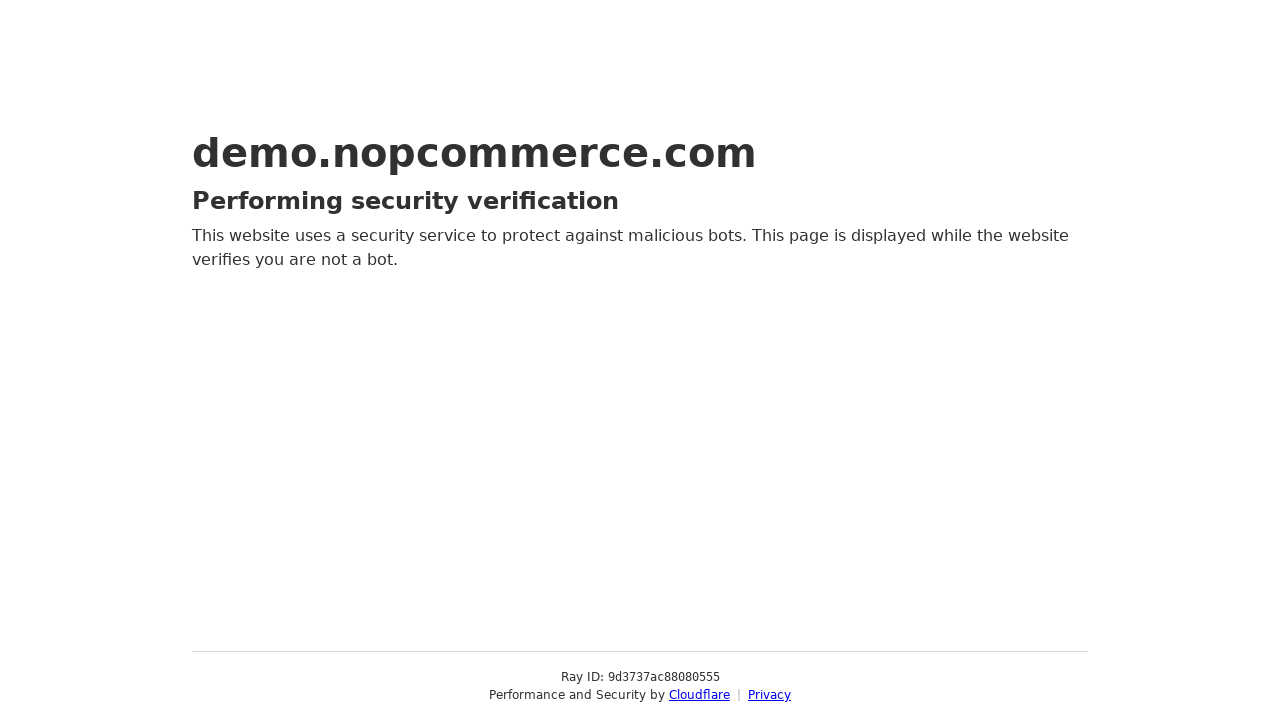

Counted 0 links in the footer section
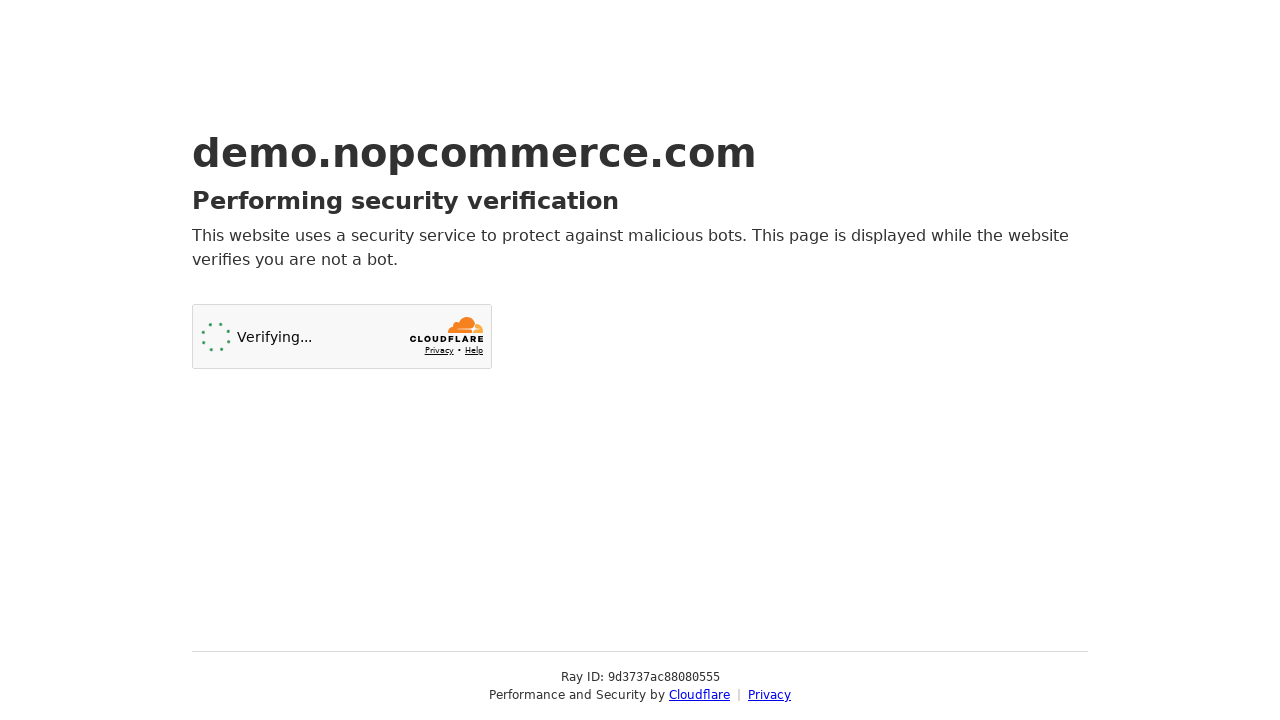

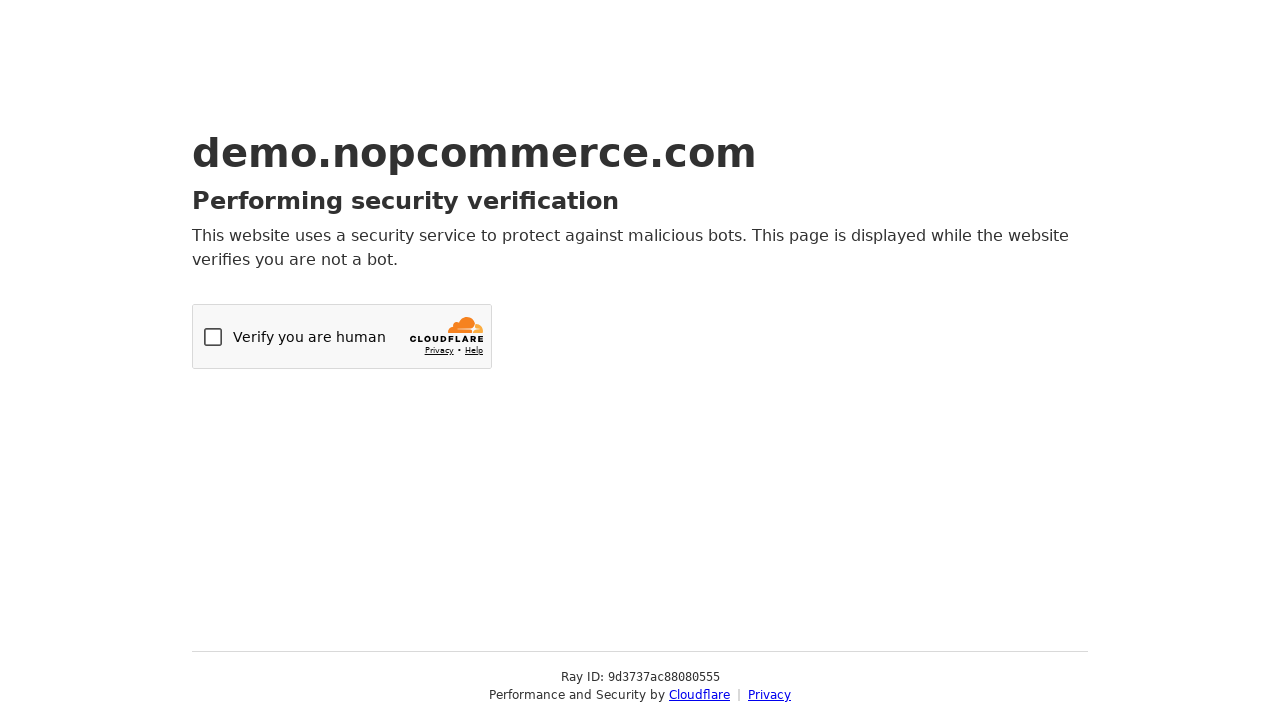